Tests the visibility of the Trading submenu by hovering over Verticals and then Trading

Starting URL: https://www.tranktechnologies.com/

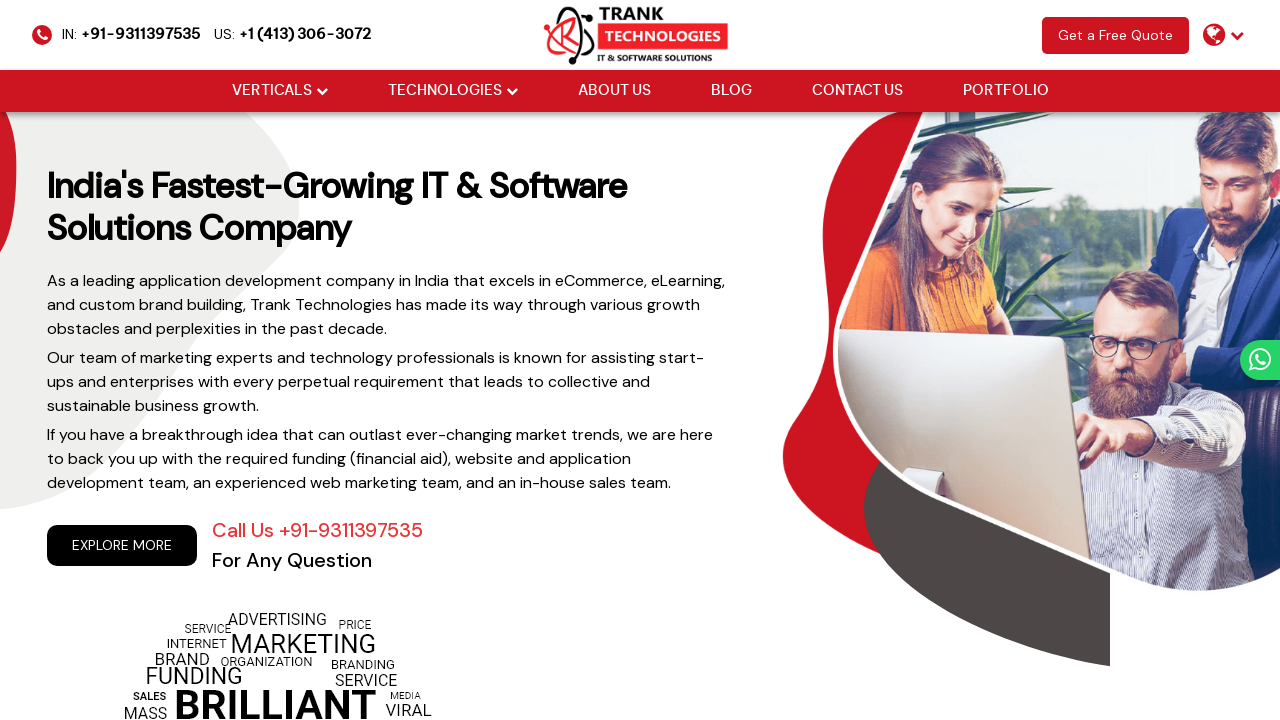

Hovered over Verticals dropdown menu at (322, 91) on (//i[@class='fa fa-chevron-down'])[2]
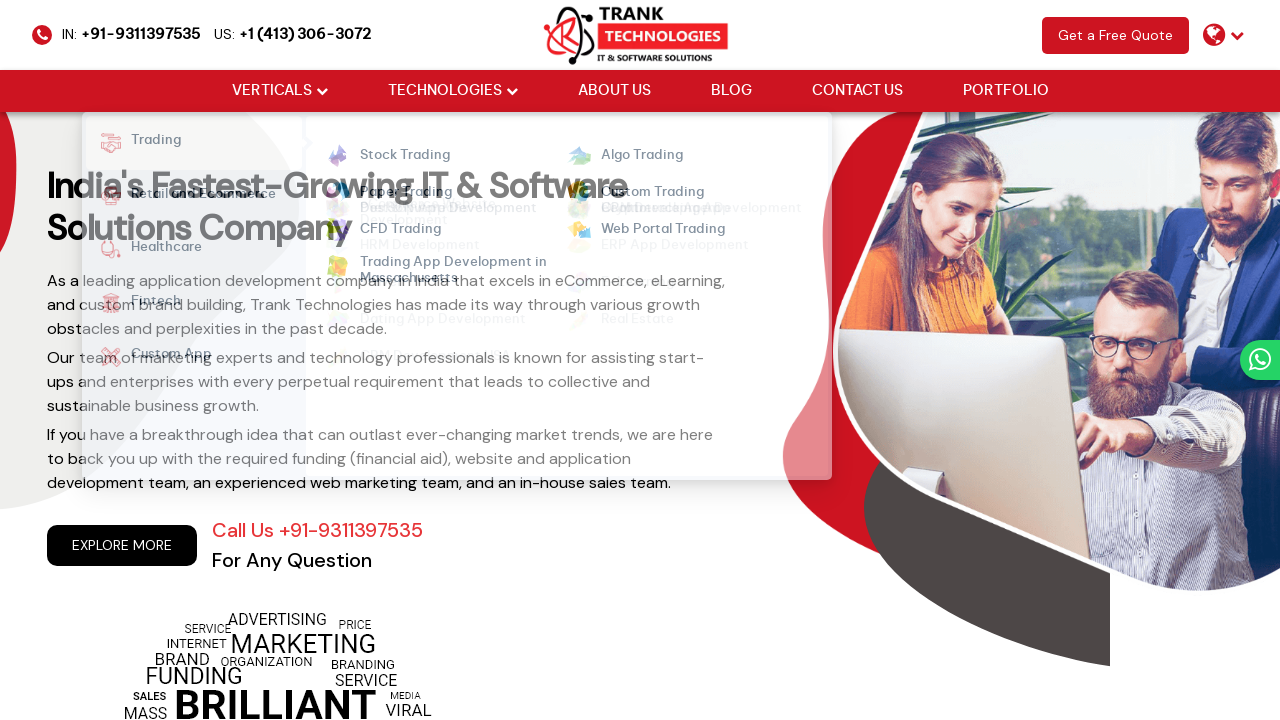

Hovered over Trading option at (146, 143) on xpath=//strong[normalize-space()='Trading']
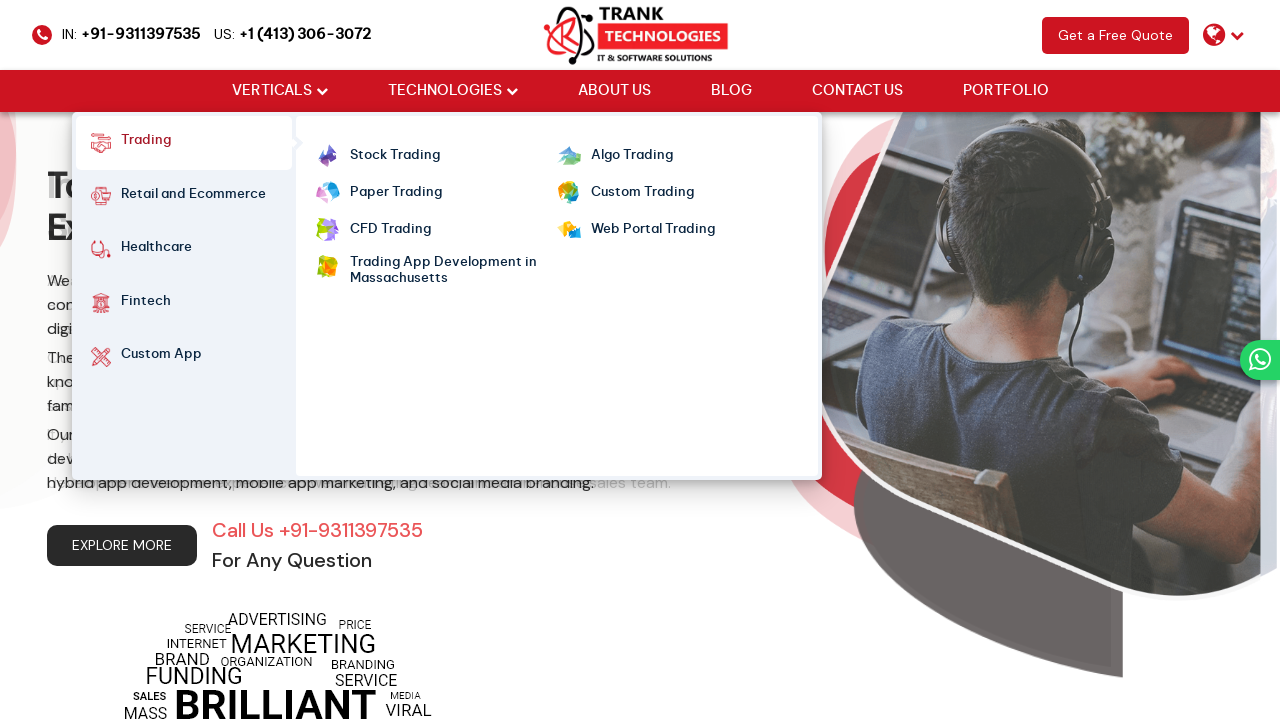

Waited for Trading submenu to appear
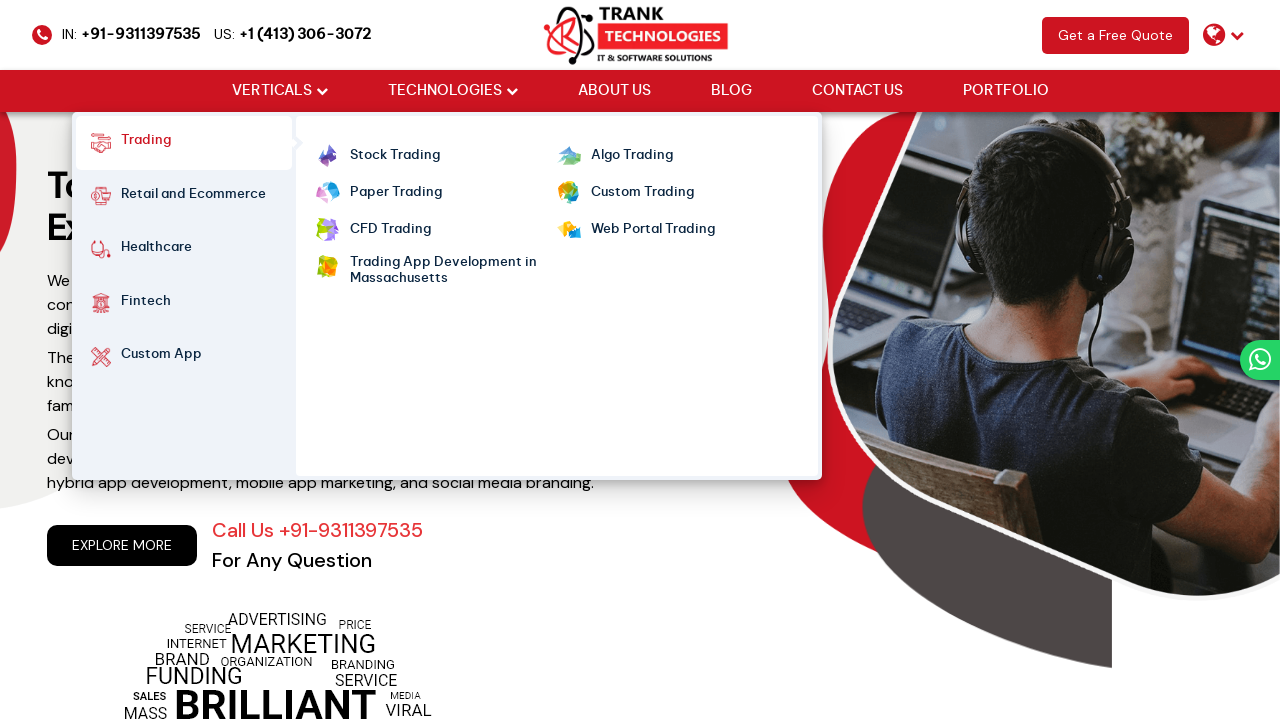

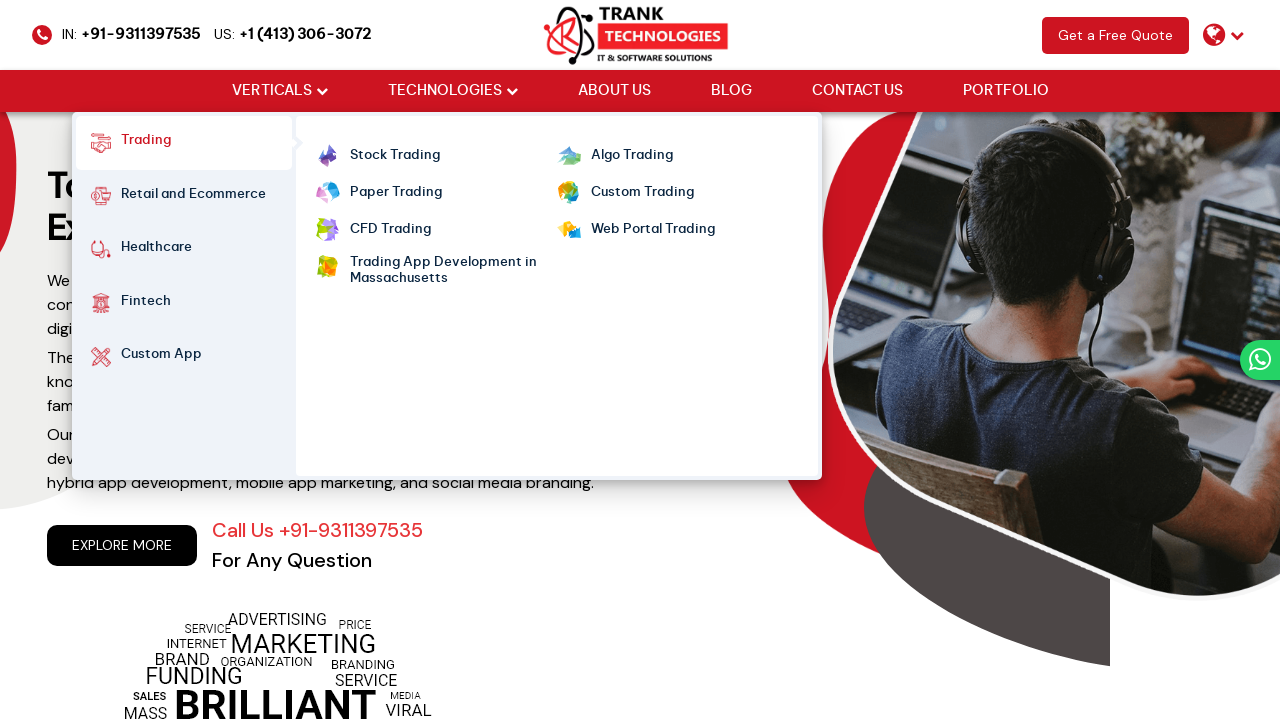